Tests an e-commerce checkout flow by adding multiple items to cart, proceeding to checkout, and completing the order with country selection and terms acceptance

Starting URL: https://rahulshettyacademy.com/seleniumPractise/#/

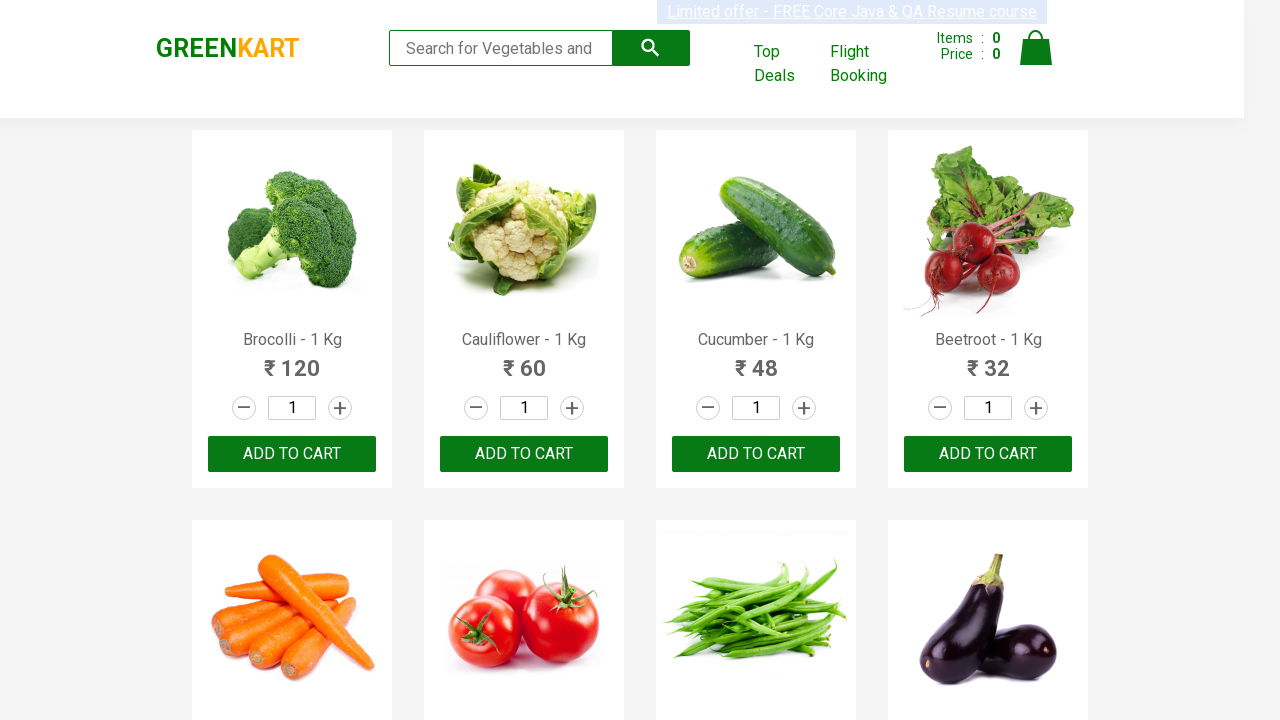

Added Brocolli to cart at (292, 454) on div >> internal:has-text=/^Brocolli - 1 Kg120–\+ADD TO CART$/ >> internal:role=b
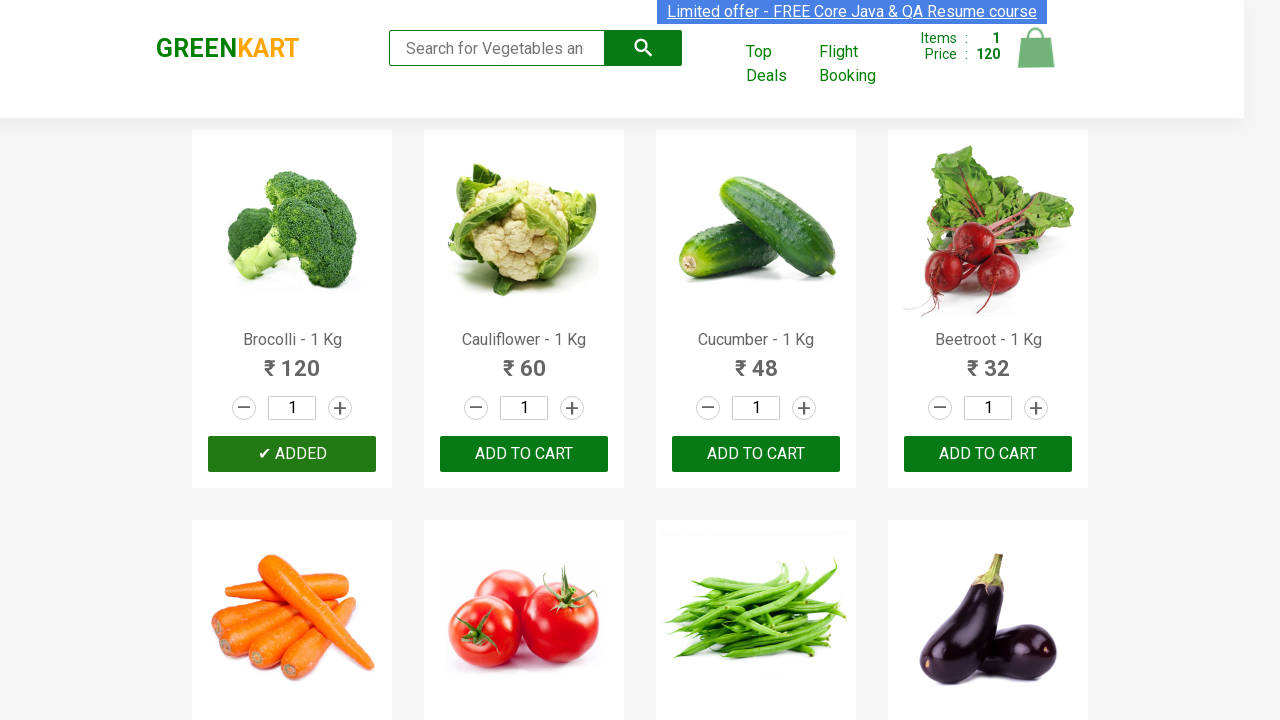

Added Cauliflower to cart at (524, 454) on div >> internal:has-text=/^Cauliflower - 1 Kg60–\+ADD TO CART$/ >> internal:role
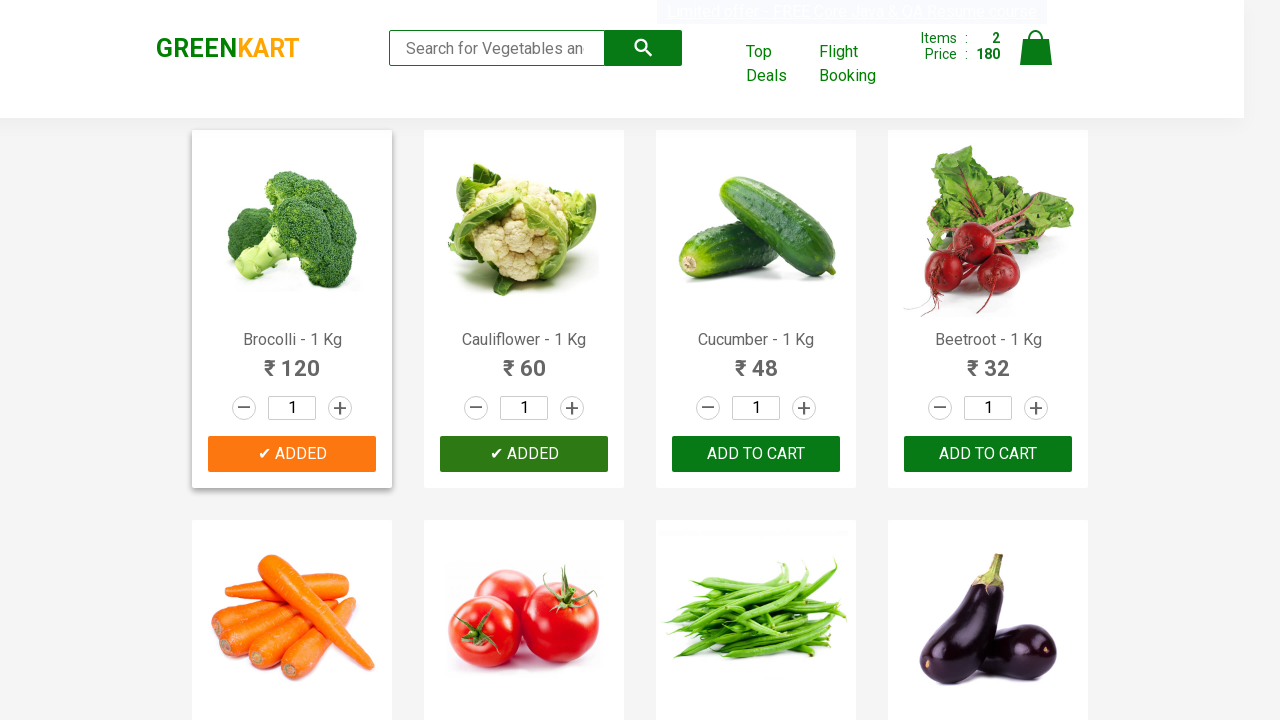

Added Cucumber to cart at (756, 454) on div >> internal:has-text=/^Cucumber - 1 Kg48–\+ADD TO CART$/ >> internal:role=bu
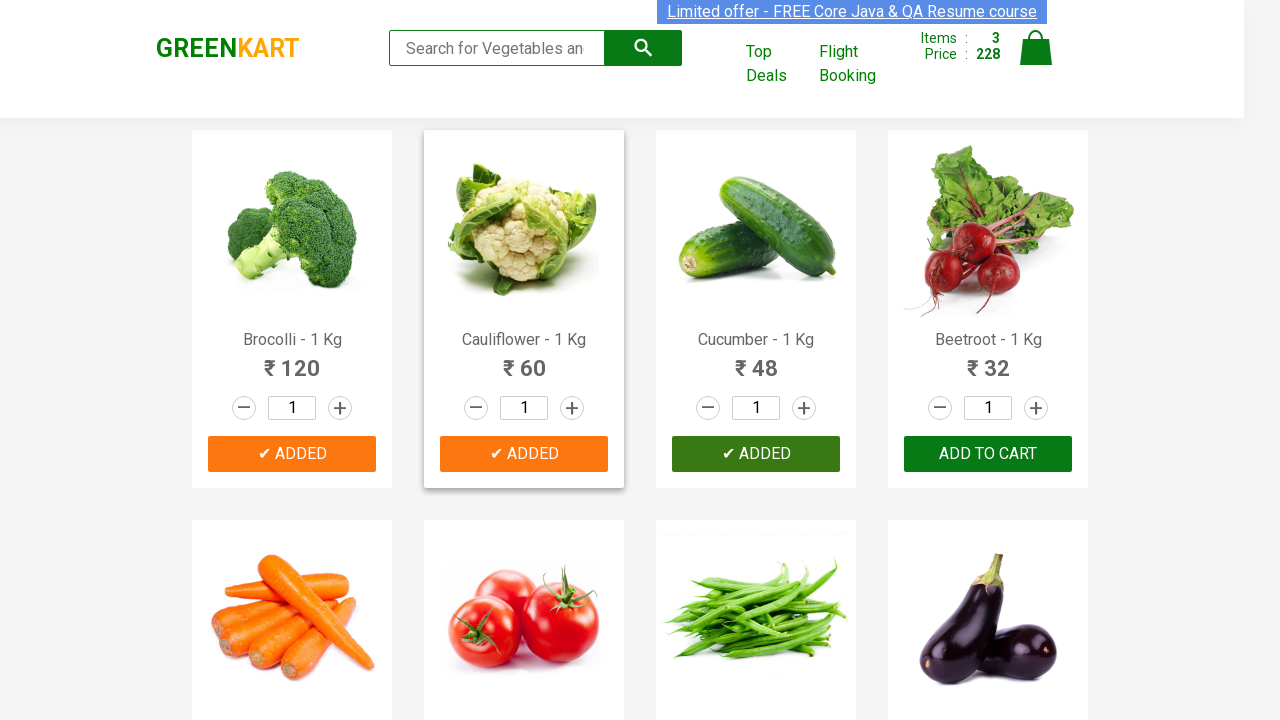

Clicked on Beetroot product link at (1036, 408) on div >> internal:has-text=/^Beetroot - 1 Kg32–\+ADD TO CART$/ >> internal:role=li
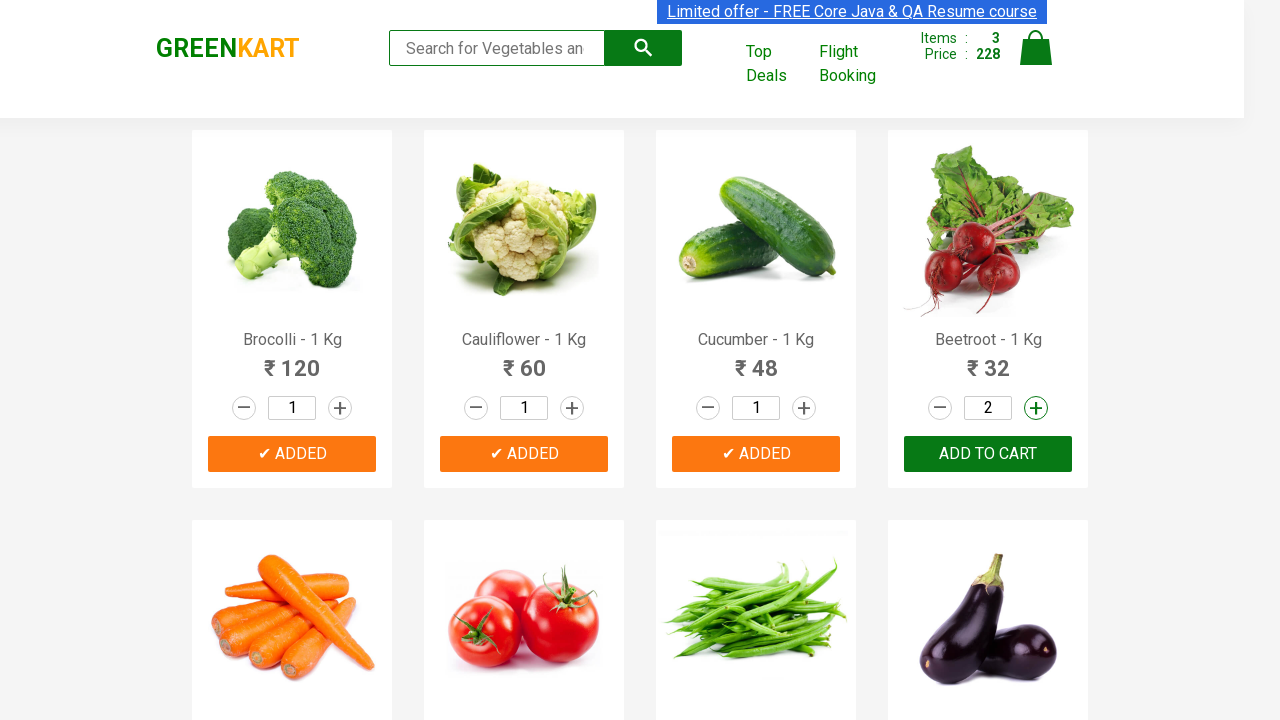

Added Beetroot to cart at (988, 454) on div >> internal:has-text=/^Beetroot - 1 Kg32–\+ADD TO CART$/ >> internal:role=bu
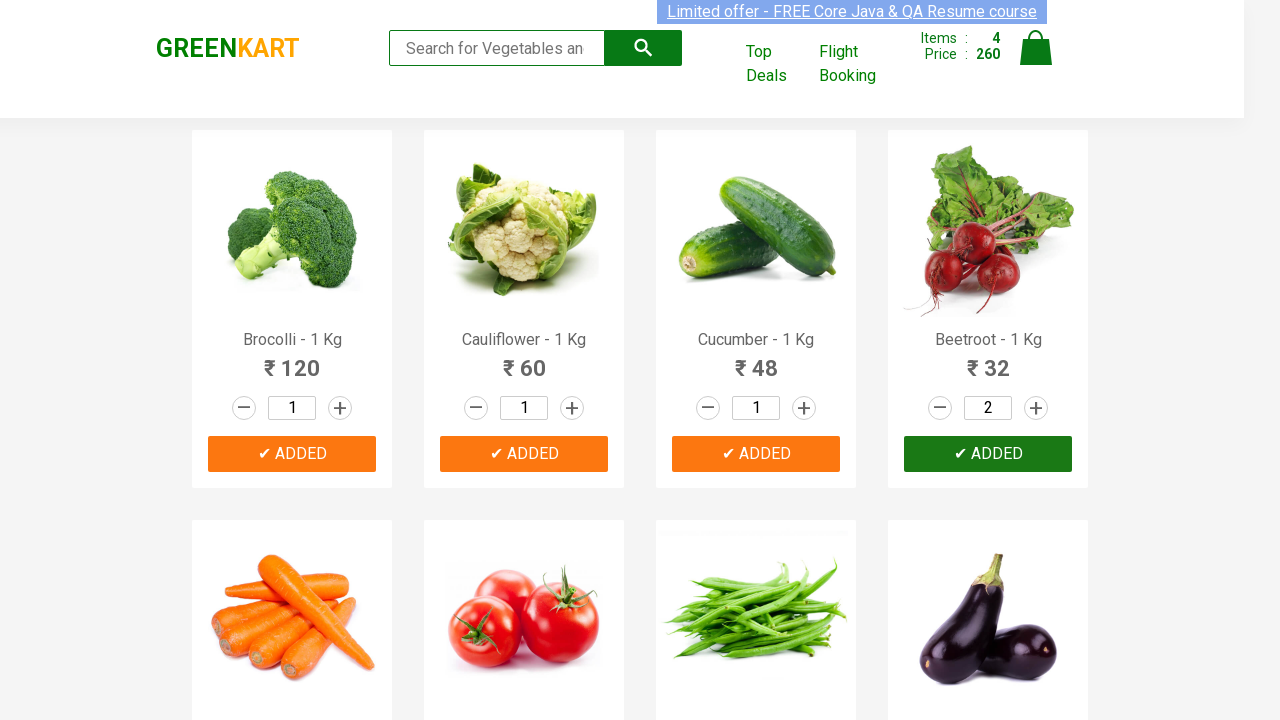

Opened shopping cart at (1036, 59) on internal:role=link[name="Cart"i]
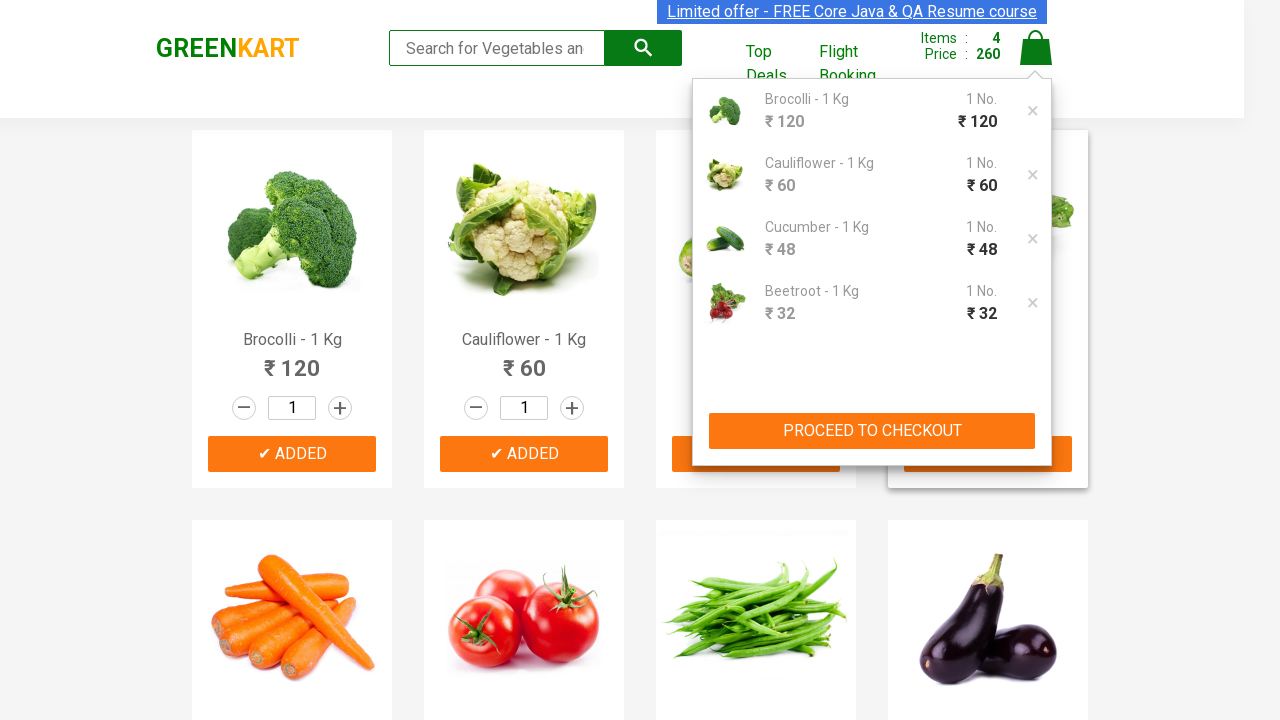

Clicked proceed to checkout button at (872, 431) on internal:role=button[name="PROCEED TO CHECKOUT"i]
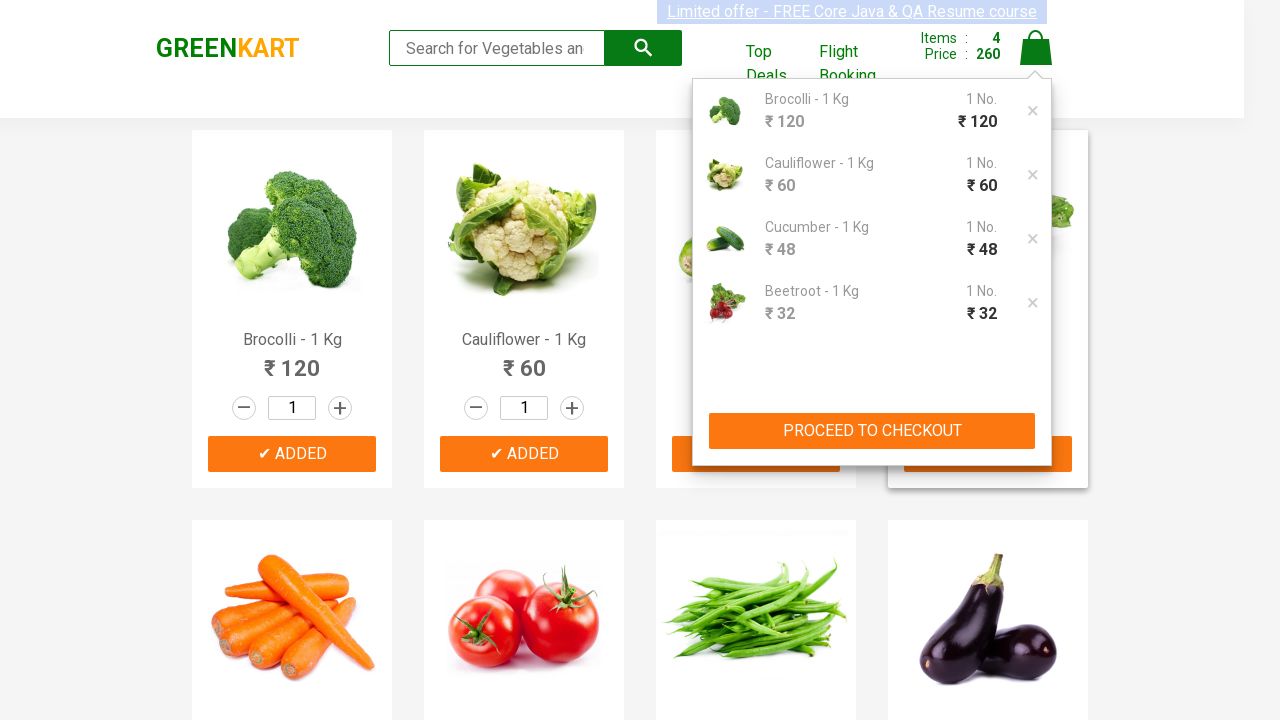

Clicked on promo code input field at (910, 477) on internal:role=textbox[name="Enter promo code"i]
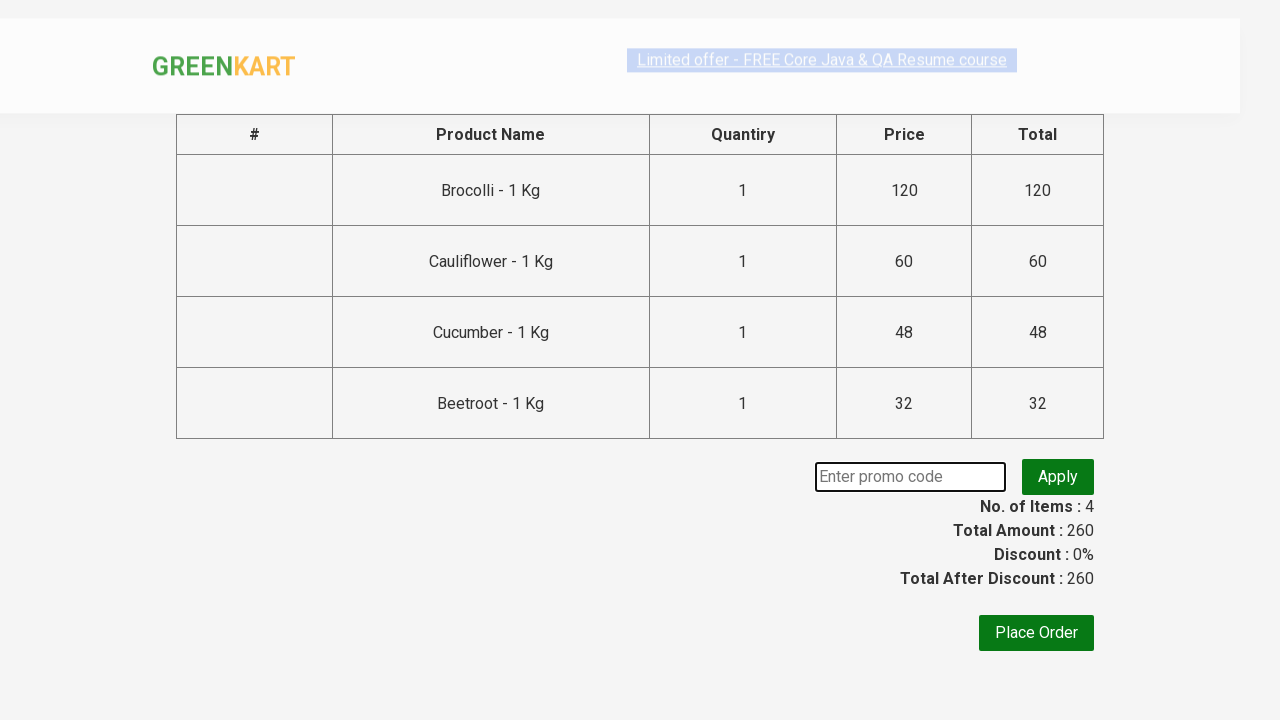

Clicked place order button at (1036, 633) on internal:role=button[name="Place Order"i]
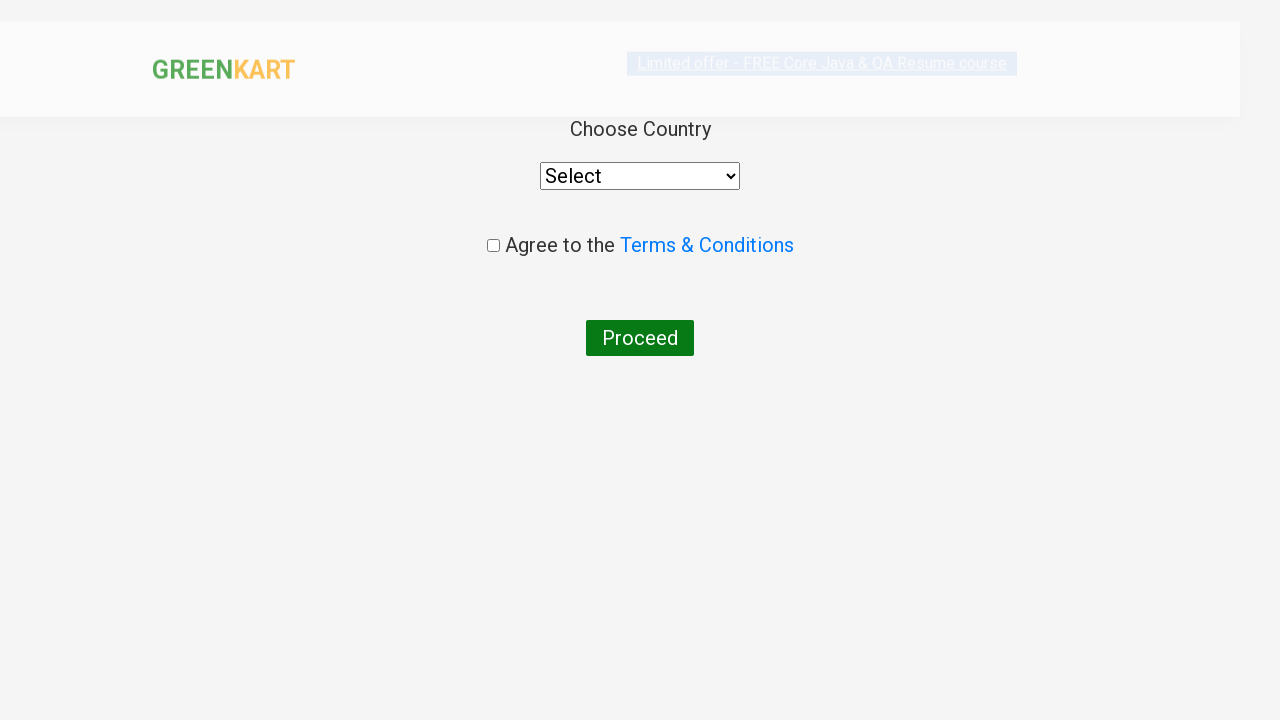

Selected India from country dropdown on internal:role=combobox
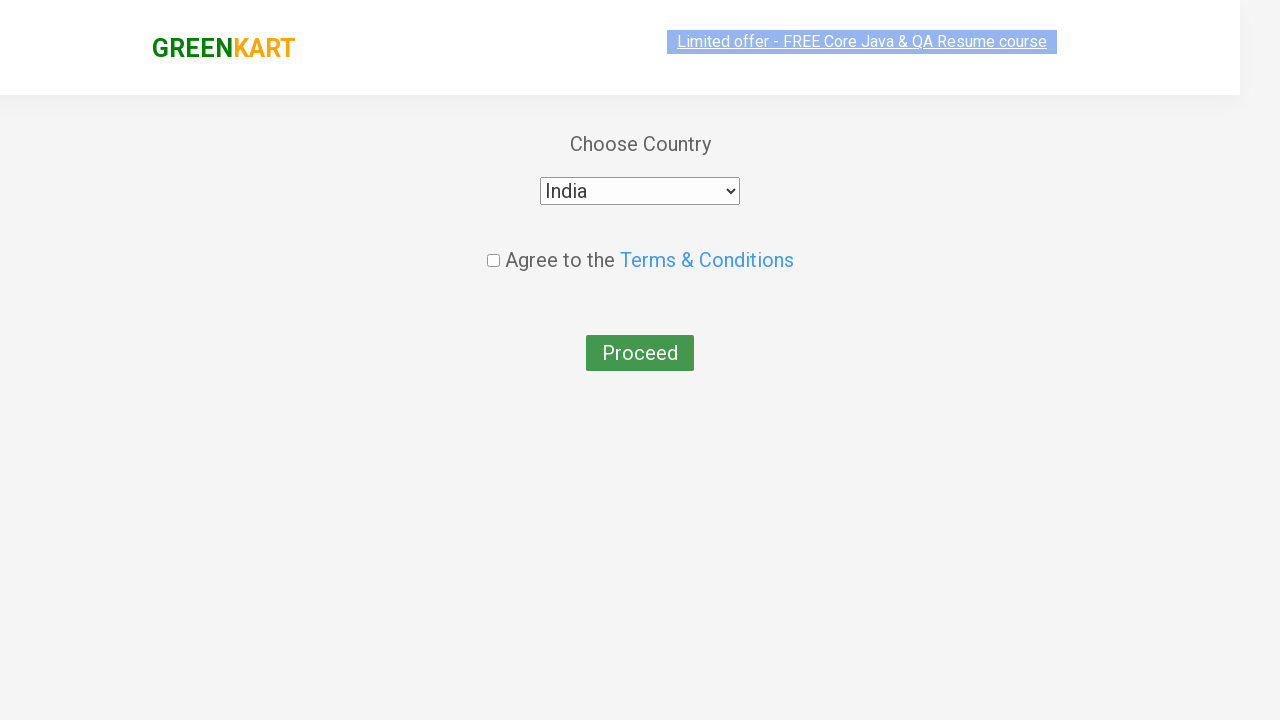

Checked terms and conditions checkbox at (493, 246) on internal:role=checkbox
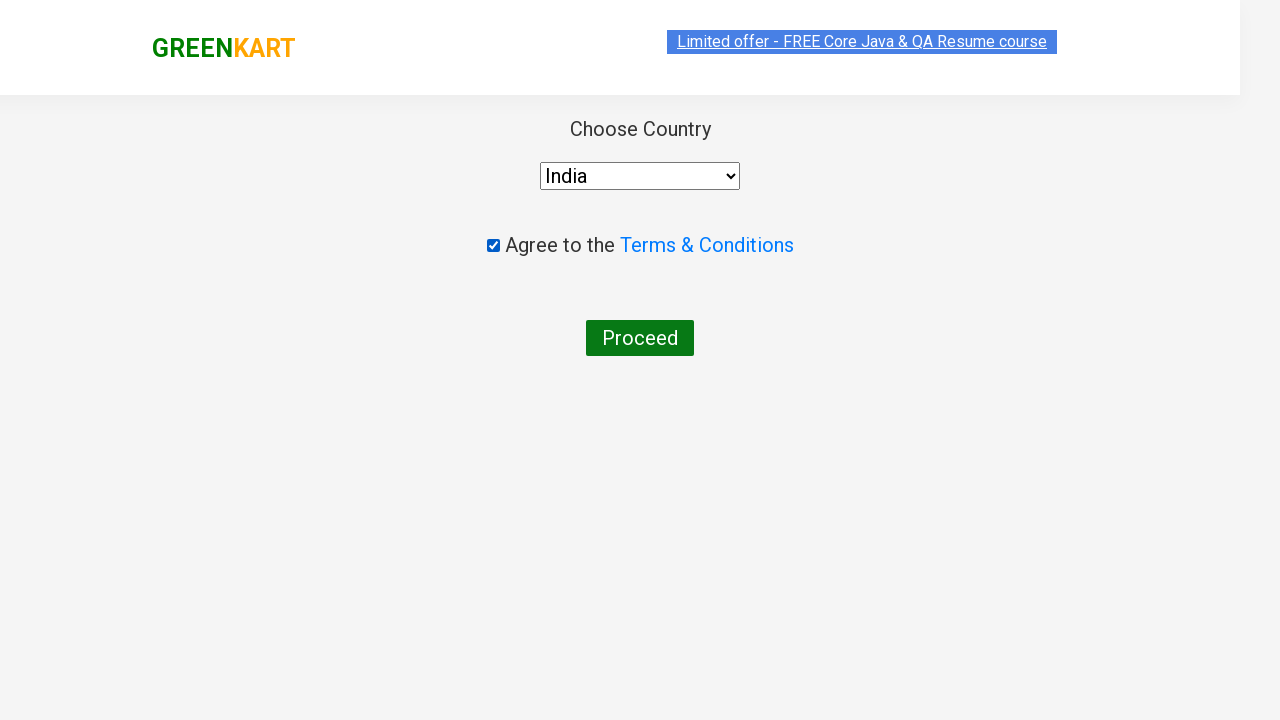

Clicked proceed button to complete order at (640, 338) on internal:role=button[name="Proceed"i]
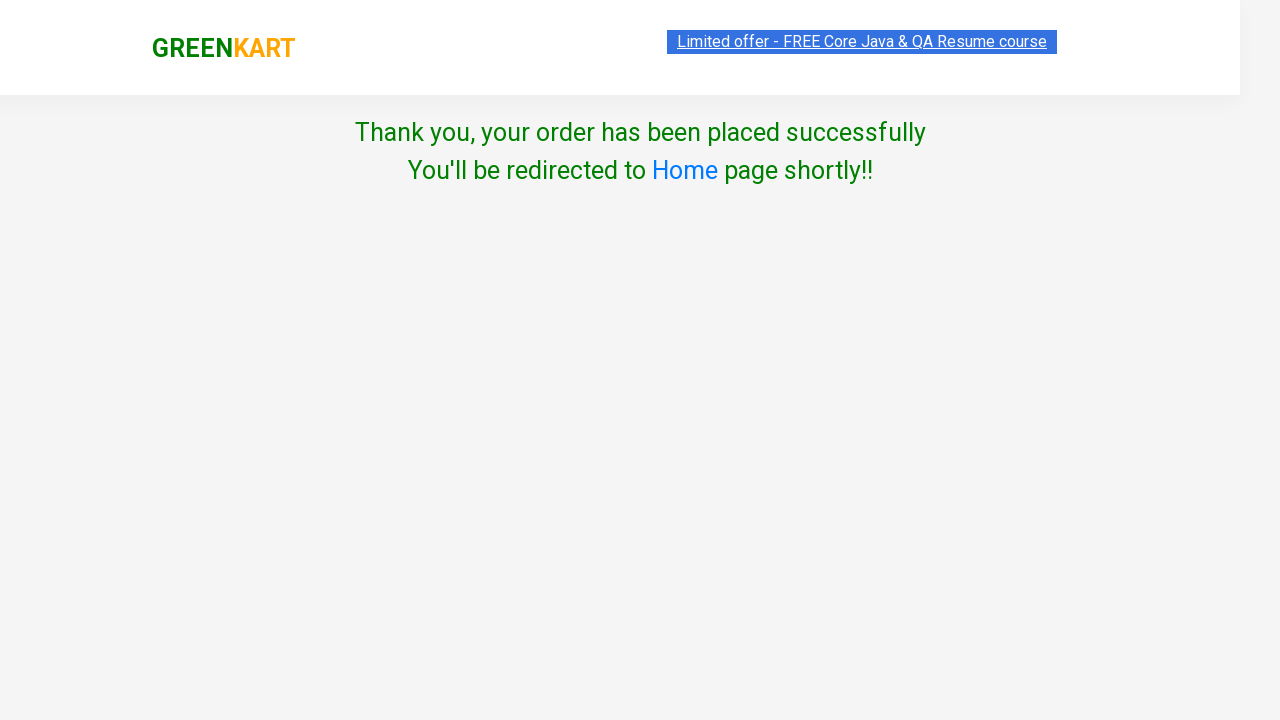

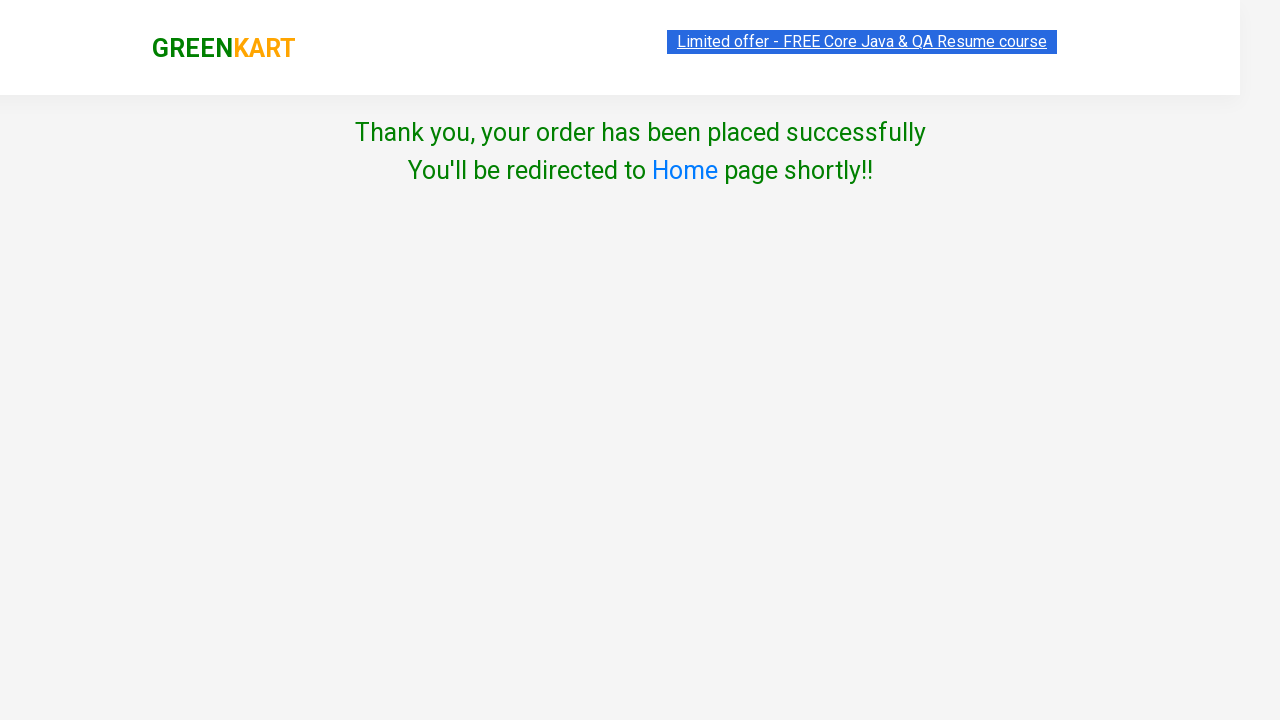